Navigates to the Python.org downloads section and retrieves the most recent release version

Starting URL: https://www.python.org/

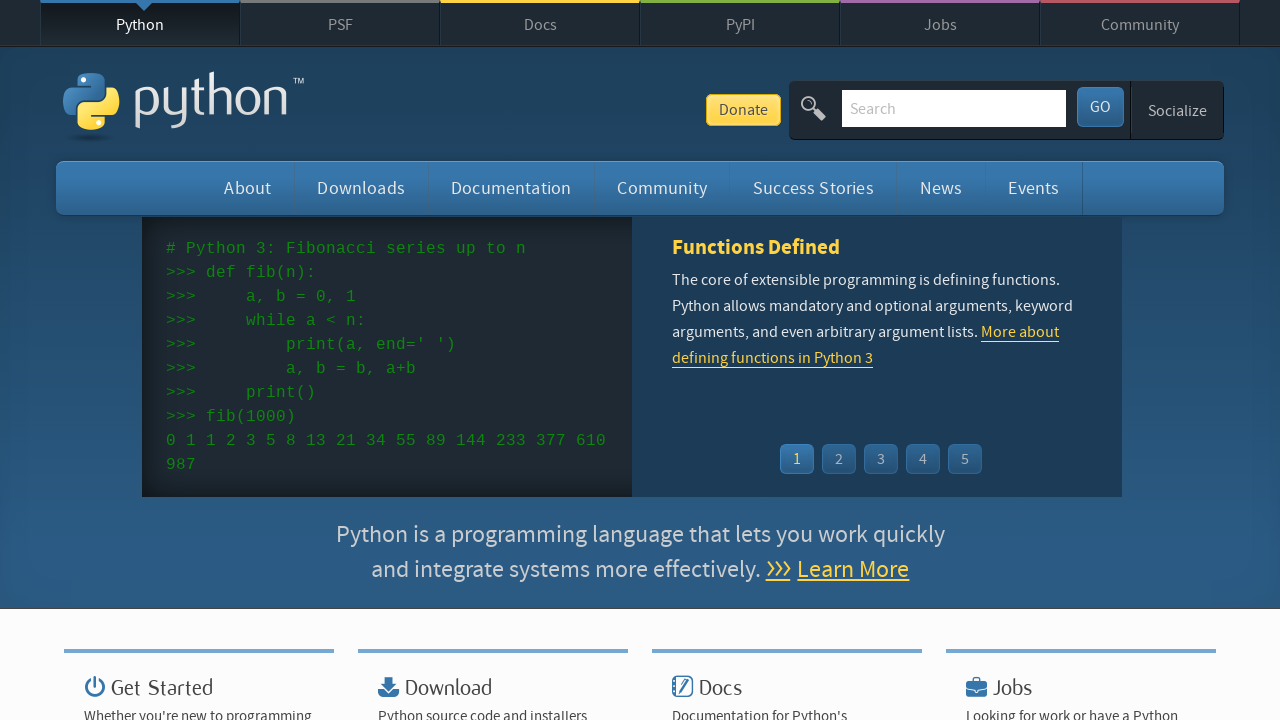

Hovered over Downloads menu to reveal dropdown at (361, 188) on li#downloads > a
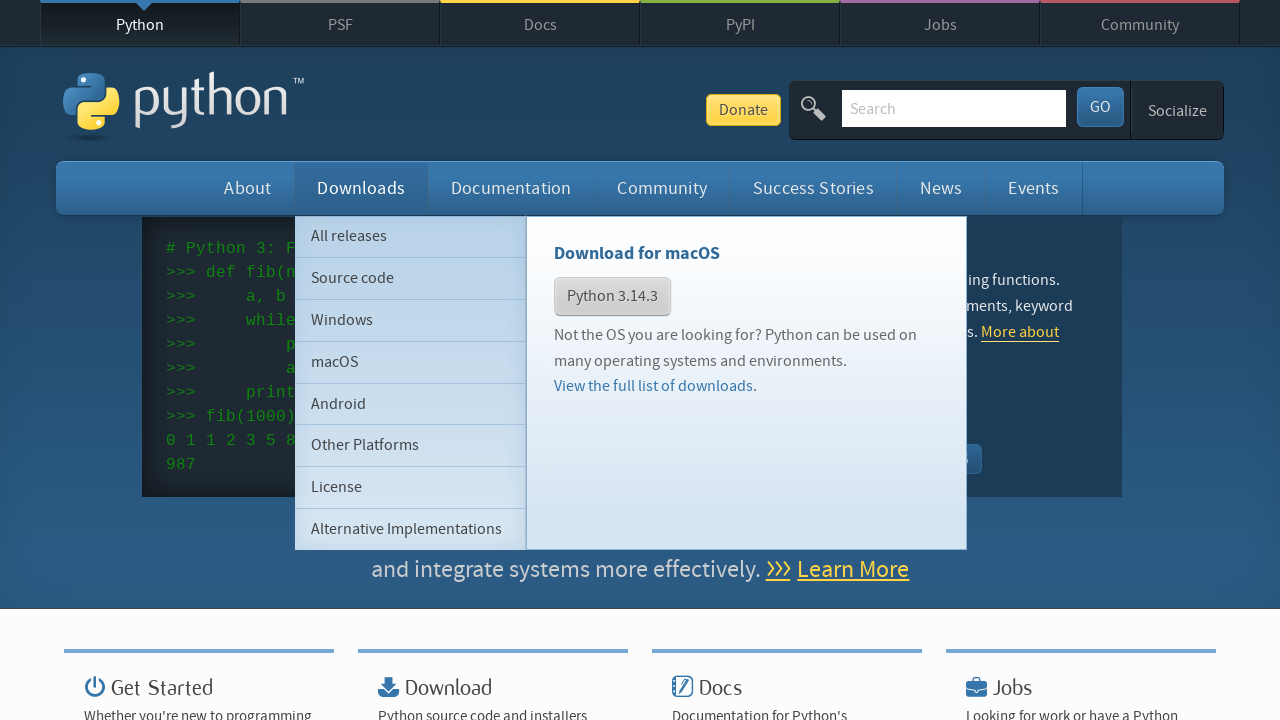

Clicked on 'All Releases' option in the dropdown at (410, 236) on xpath=//li[@id="downloads"]/ul/li[1]/a
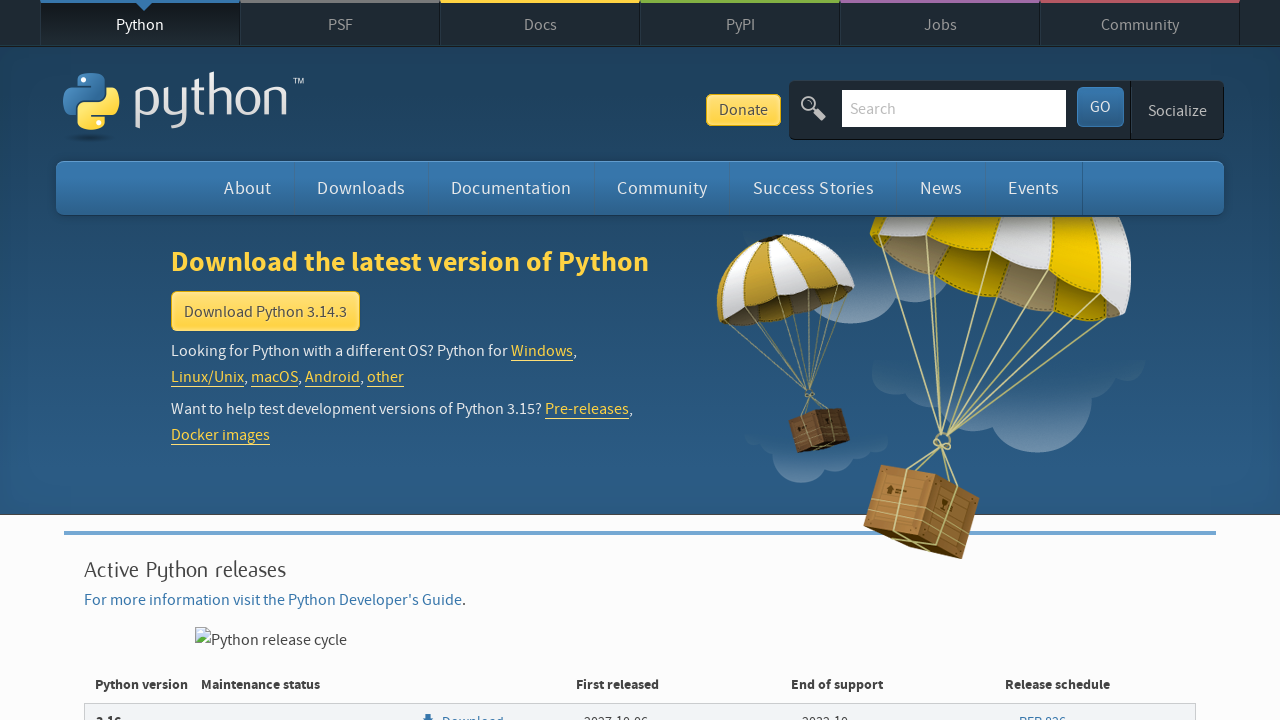

Download list loaded successfully
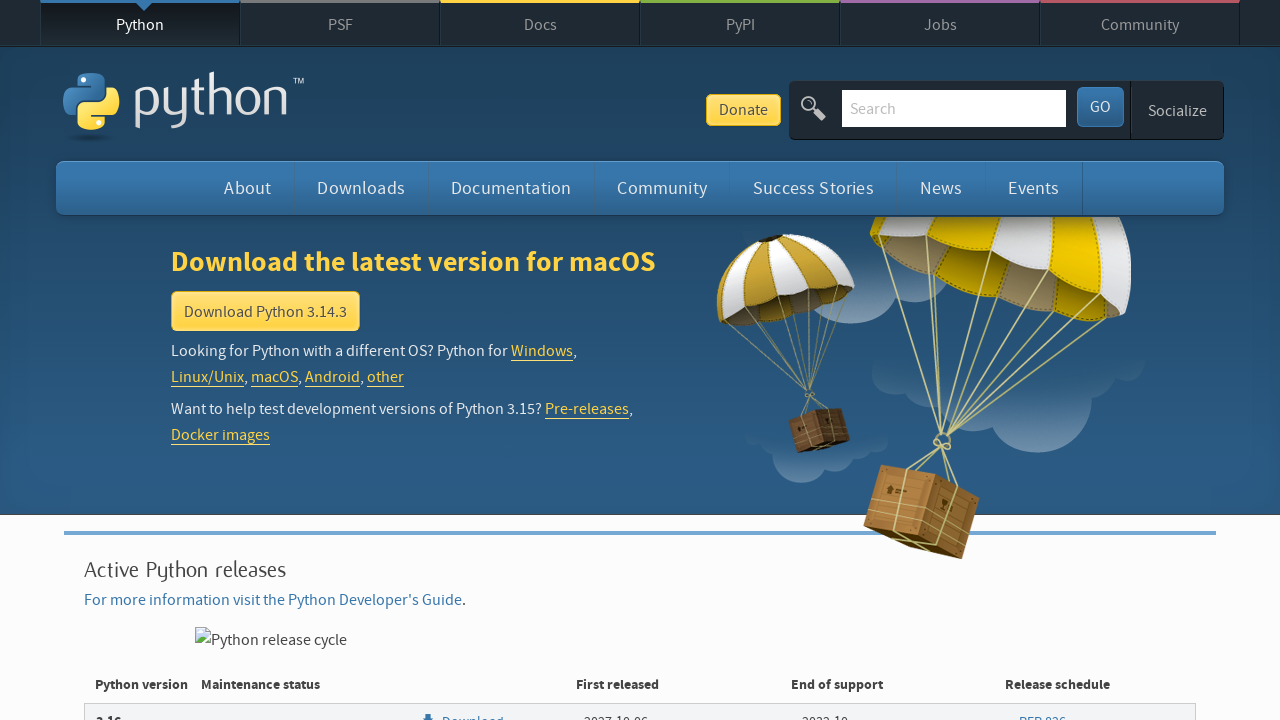

Located the most recent release version element
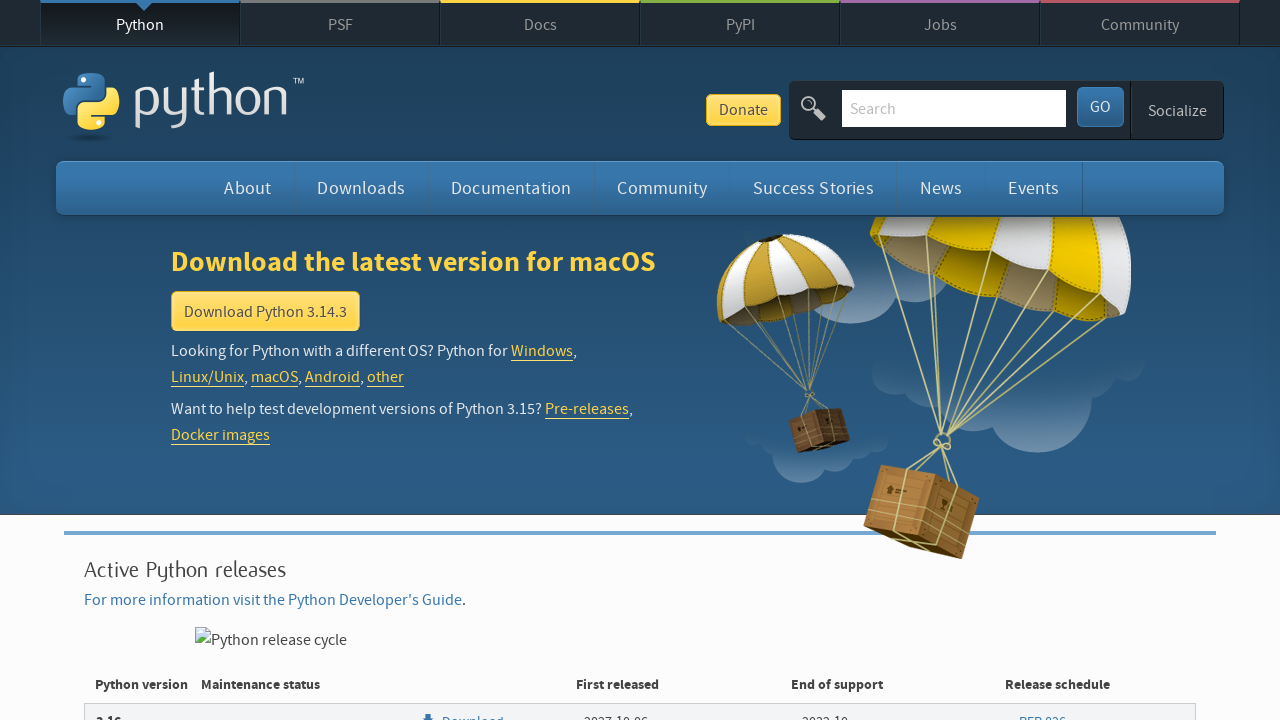

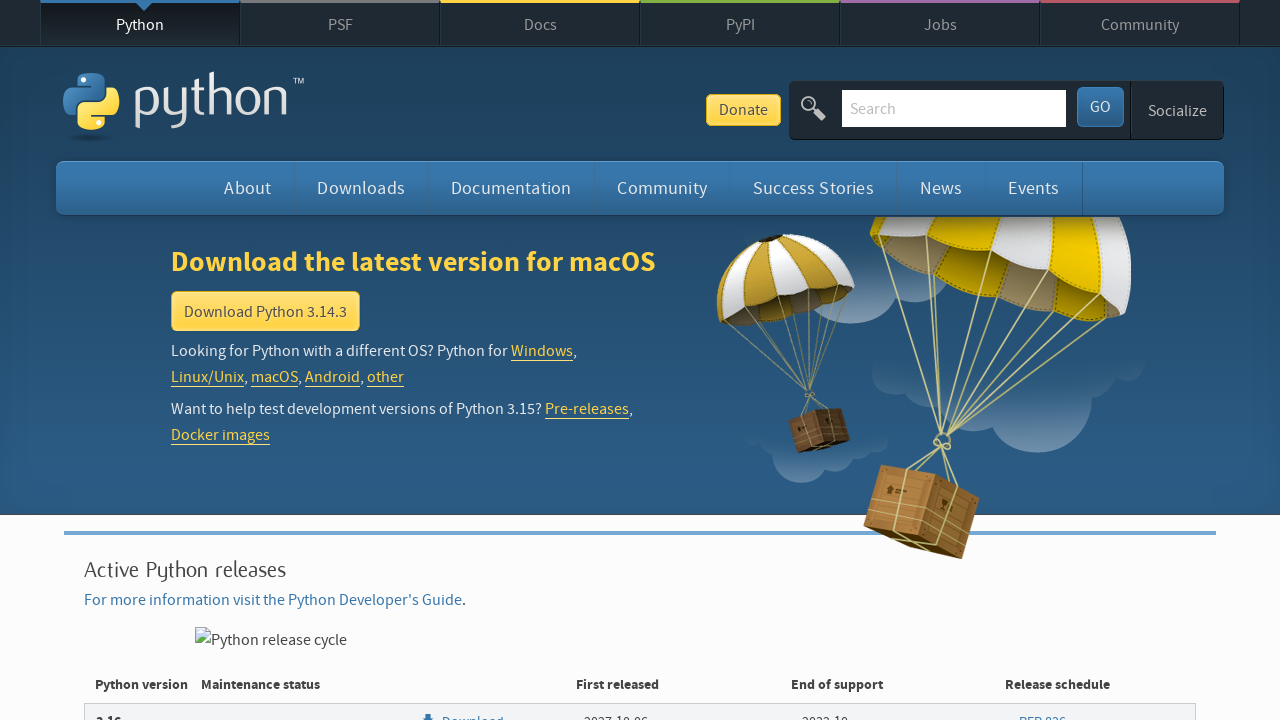